Tests handling of a JavaScript confirm alert by clicking a button that triggers the alert, accepting it, and verifying the confirmation message is displayed

Starting URL: https://demoqa.com/alerts

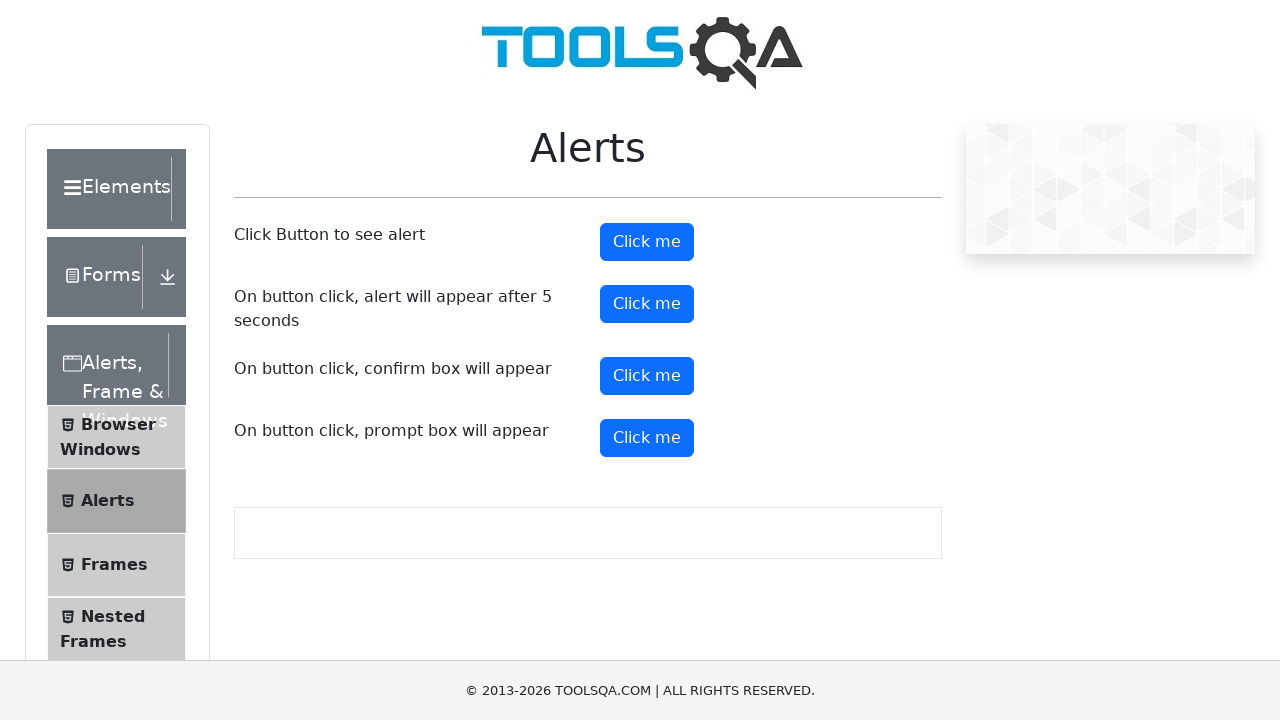

Set up dialog handler to accept confirm dialogs
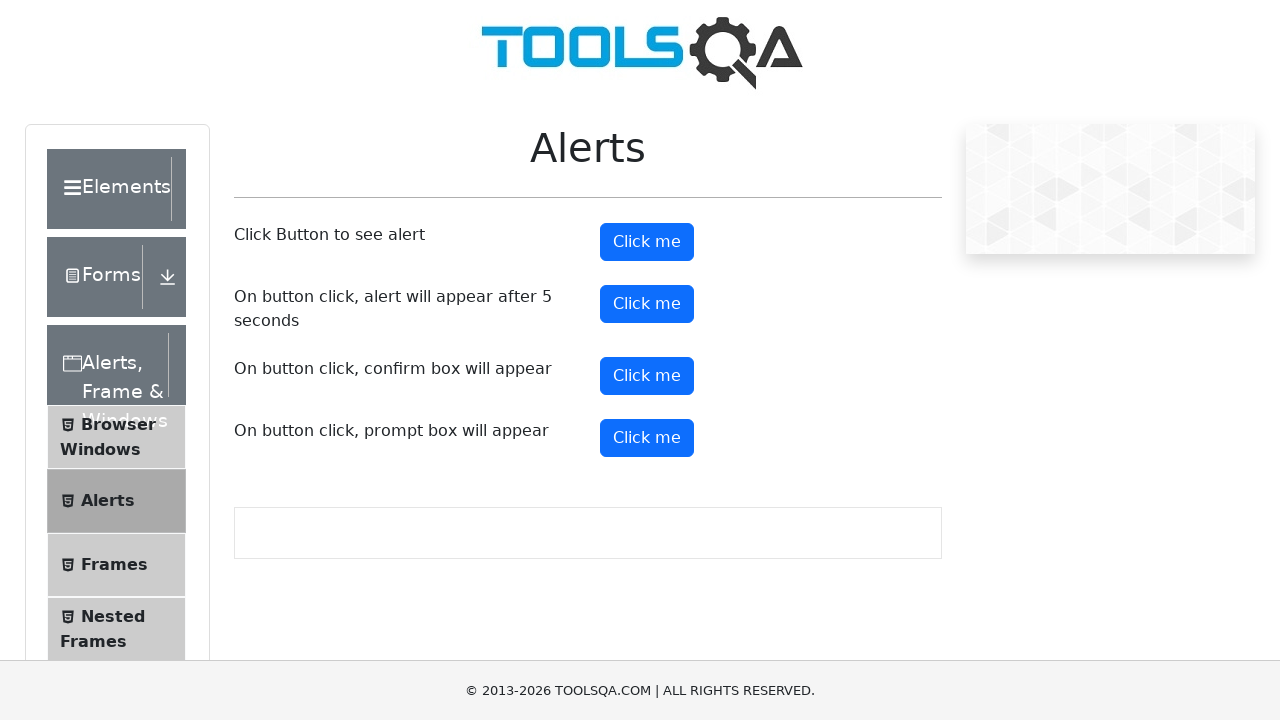

Clicked confirm button to trigger JavaScript alert at (647, 376) on #confirmButton
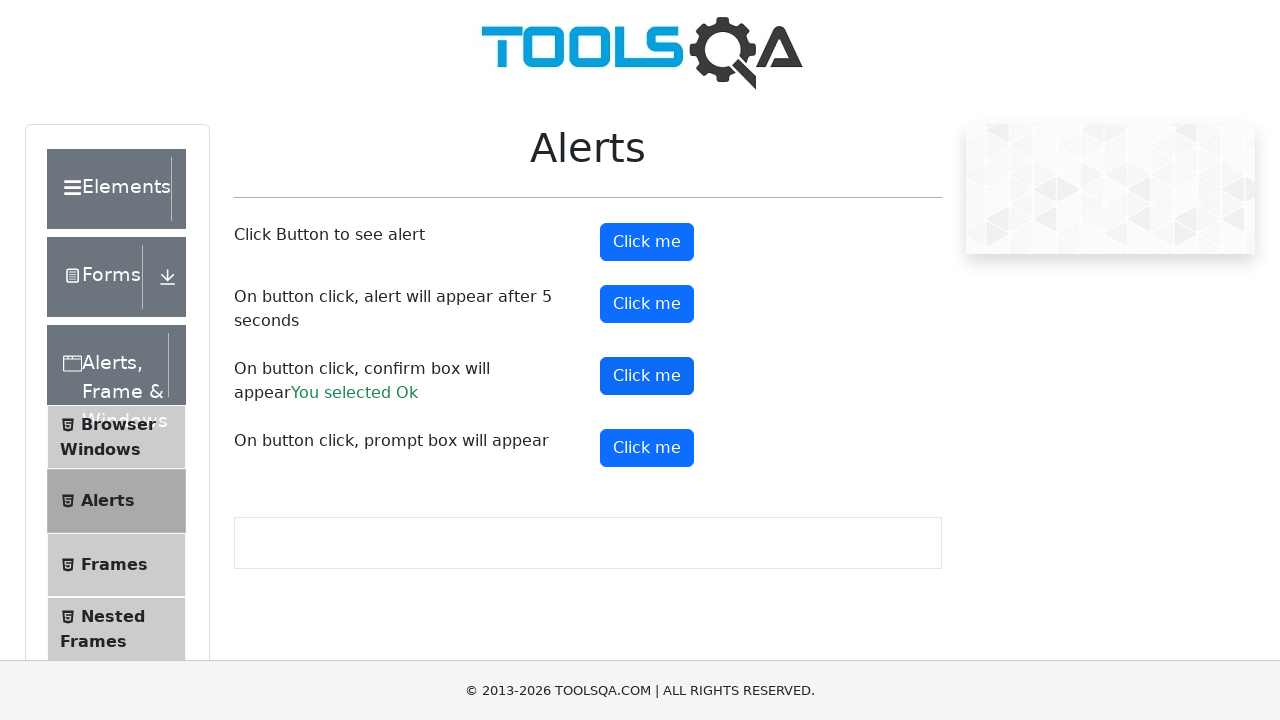

Confirmation result element loaded
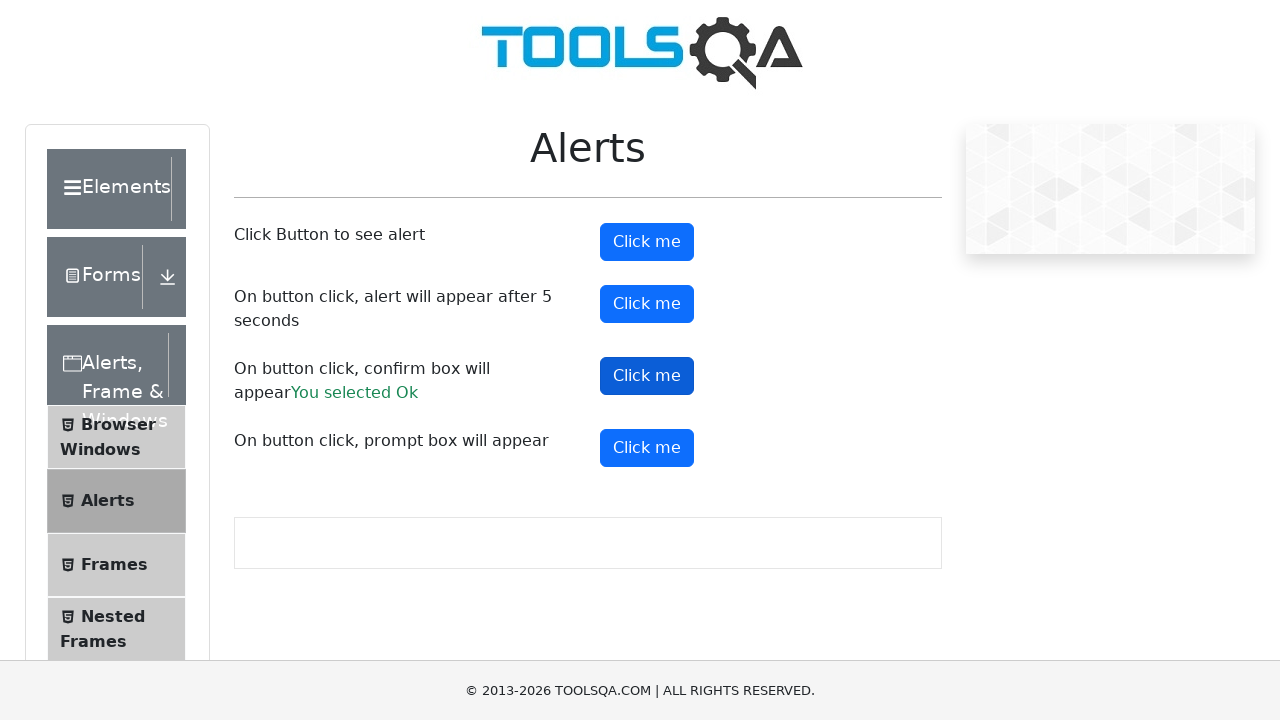

Retrieved confirmation result text
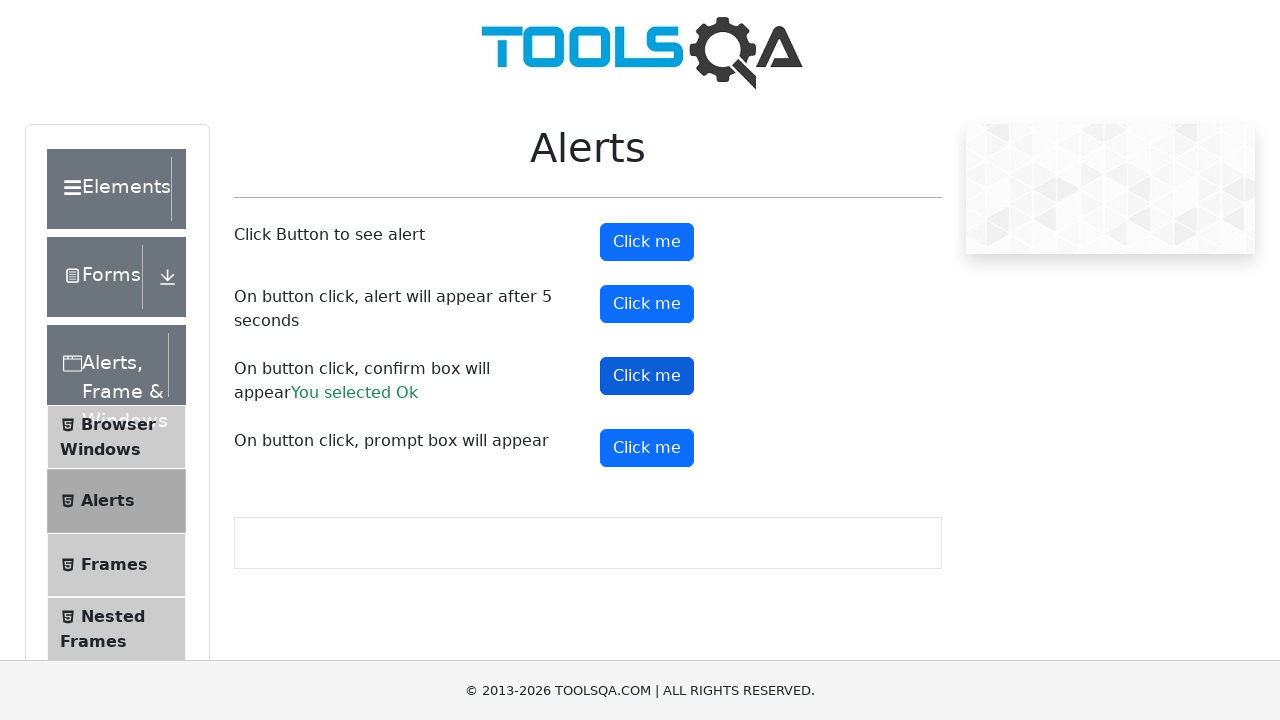

Verified confirmation message displays 'You selected Ok'
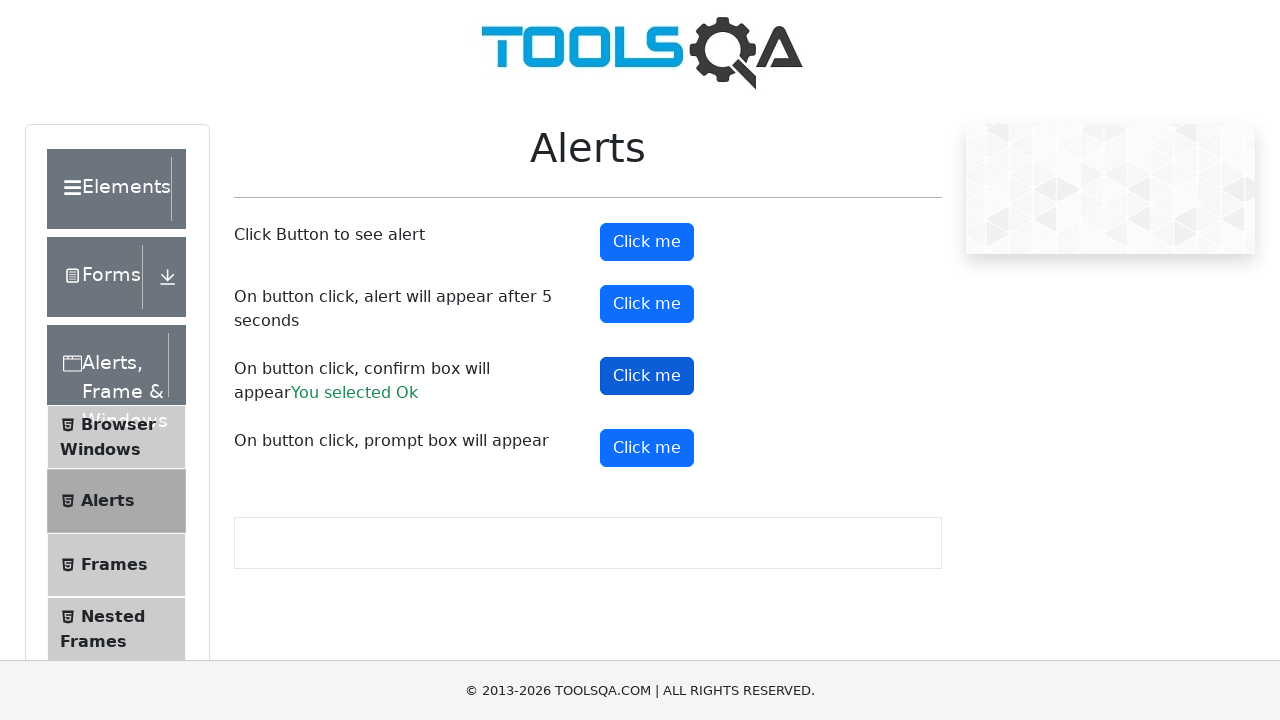

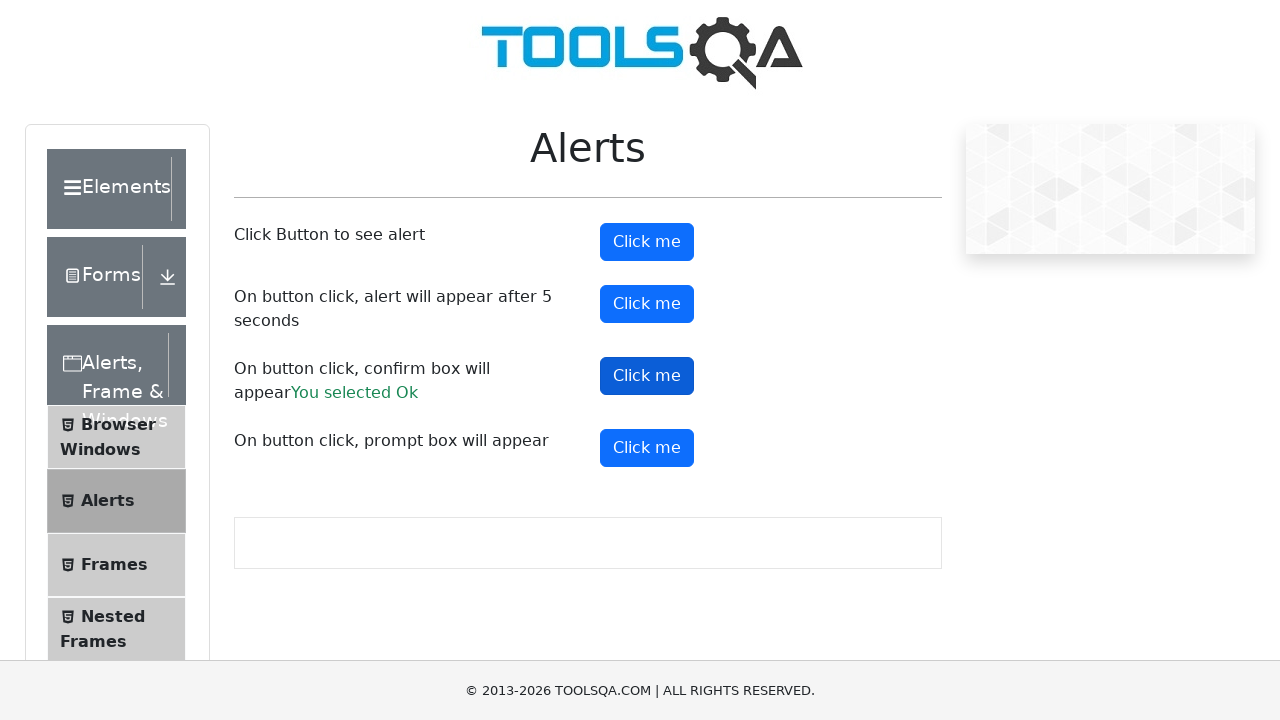